Tests window handling functionality by clicking a link that opens a new browser window and verifying multiple windows are present

Starting URL: https://the-internet.herokuapp.com/windows

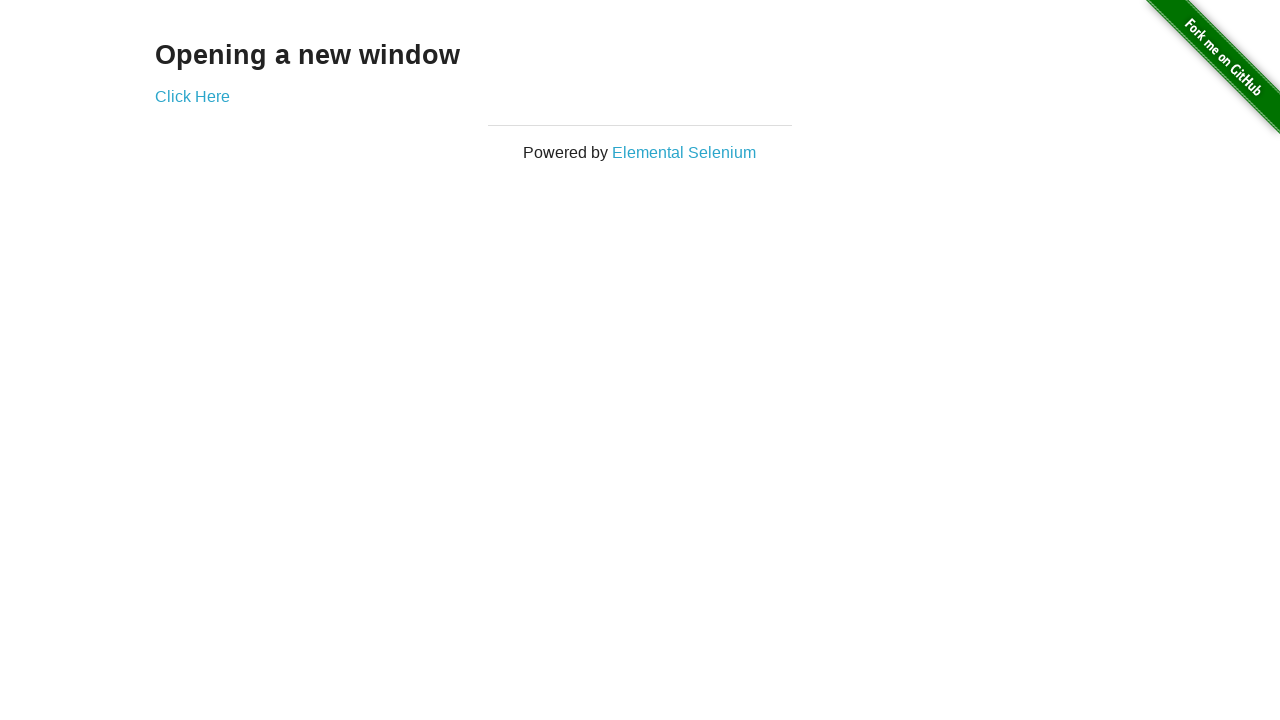

Clicked 'Click Here' link to open new window at (192, 96) on text=Click Here
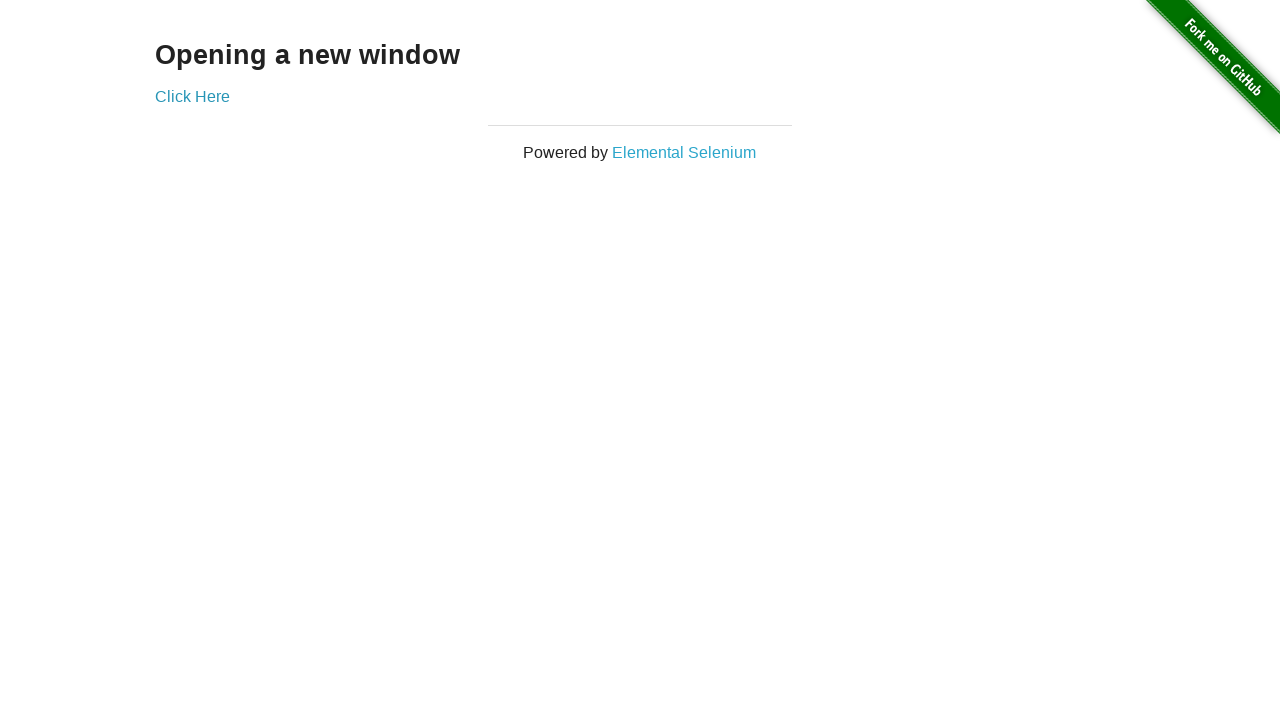

Waited for new window to open
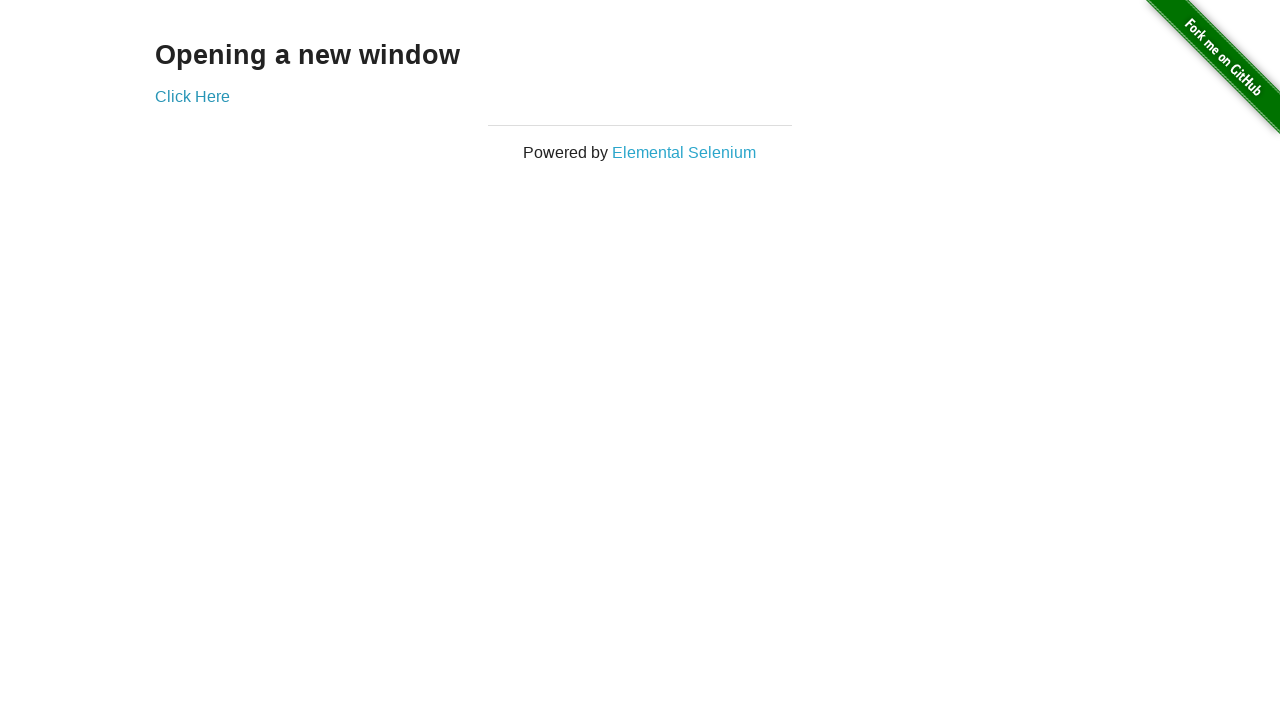

Retrieved all open pages/windows from context
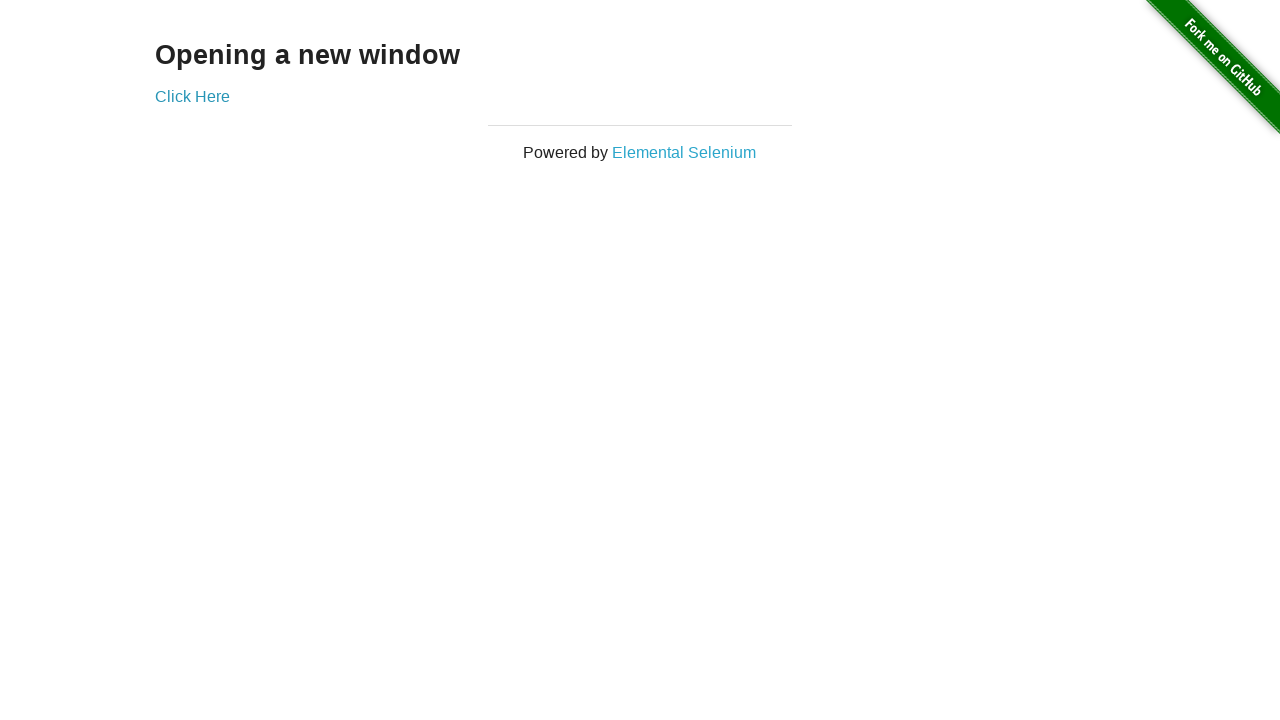

Verified multiple windows are open: 2 windows found
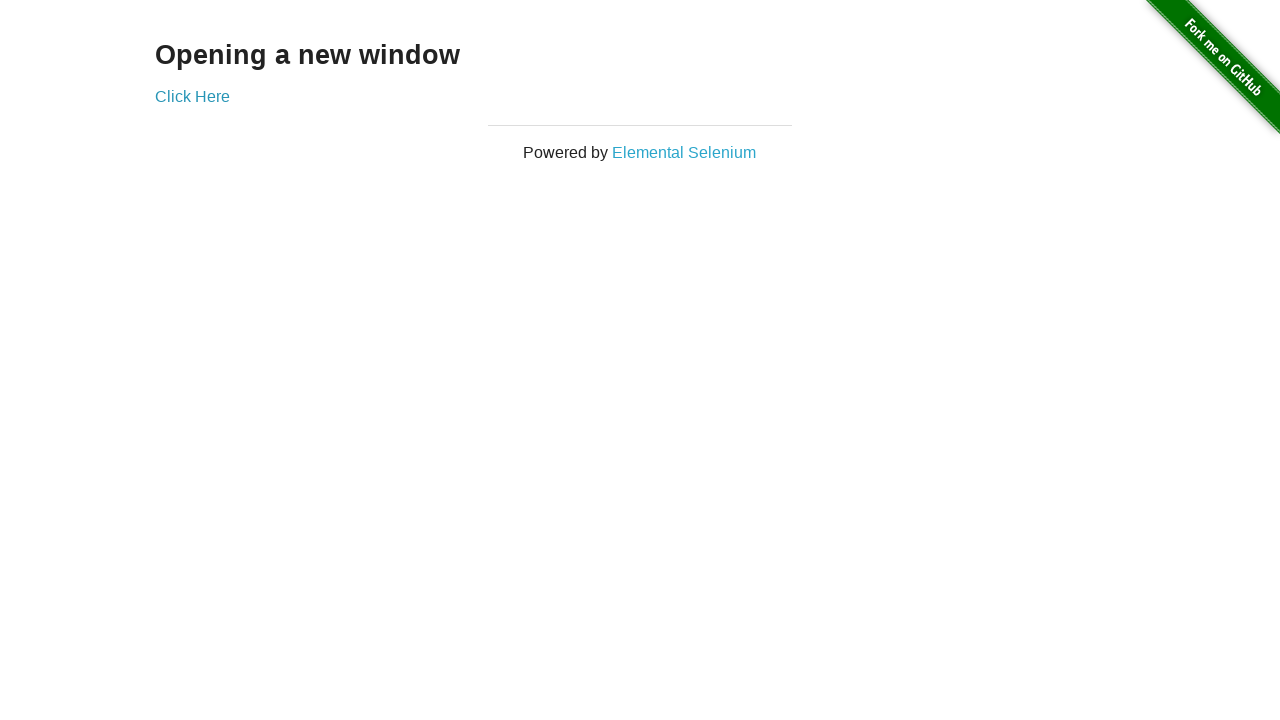

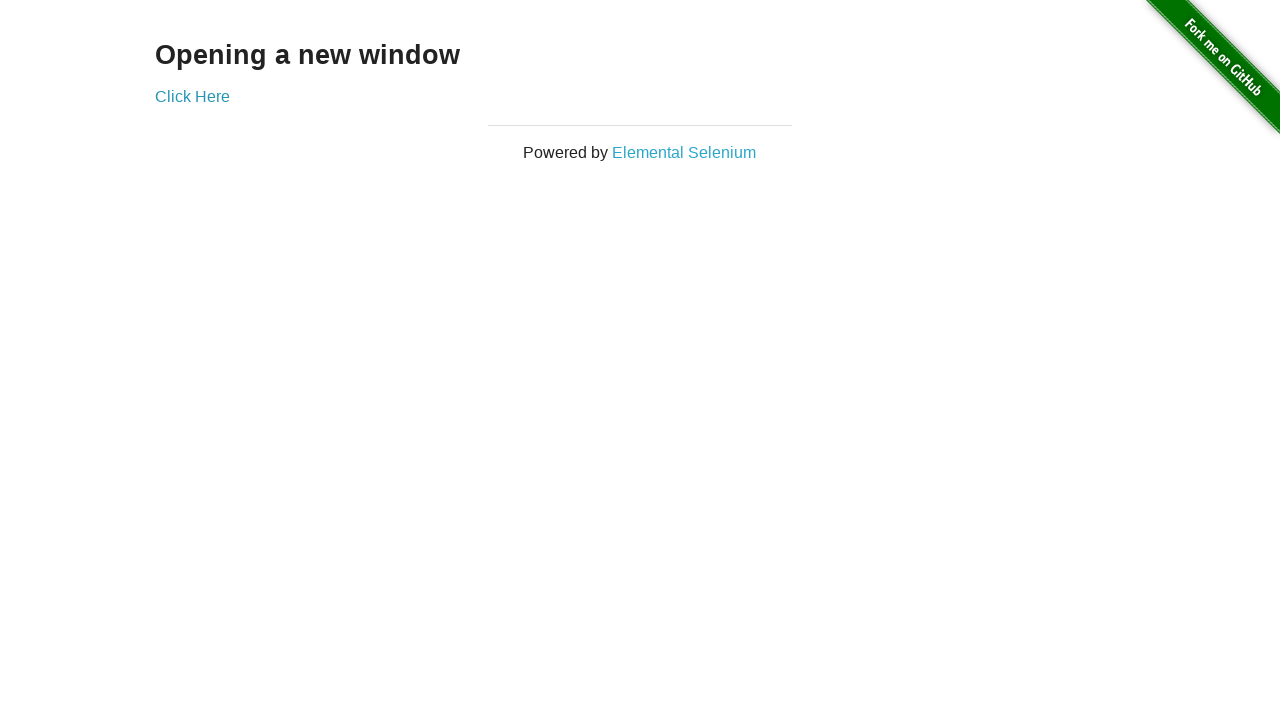